Verifies that the company branding logo is displayed on the OrangeHRM login page

Starting URL: https://opensource-demo.orangehrmlive.com/web/index.php/auth/login

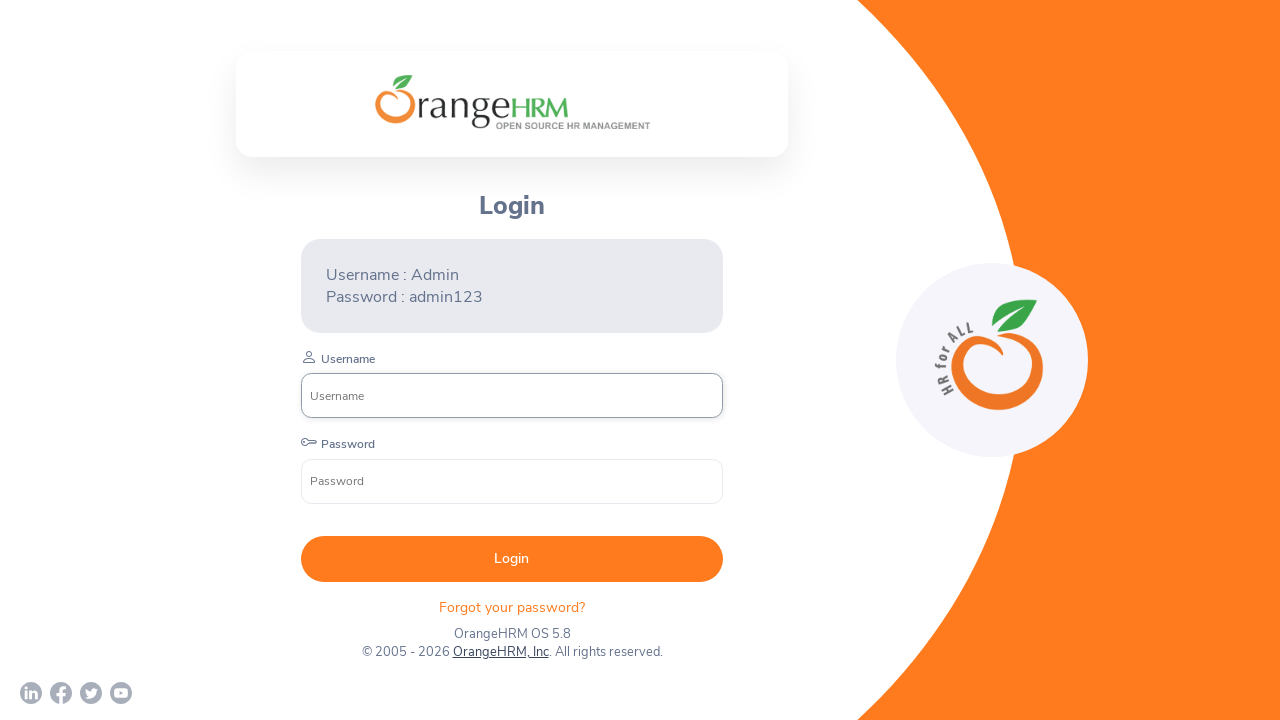

Navigated to OrangeHRM login page
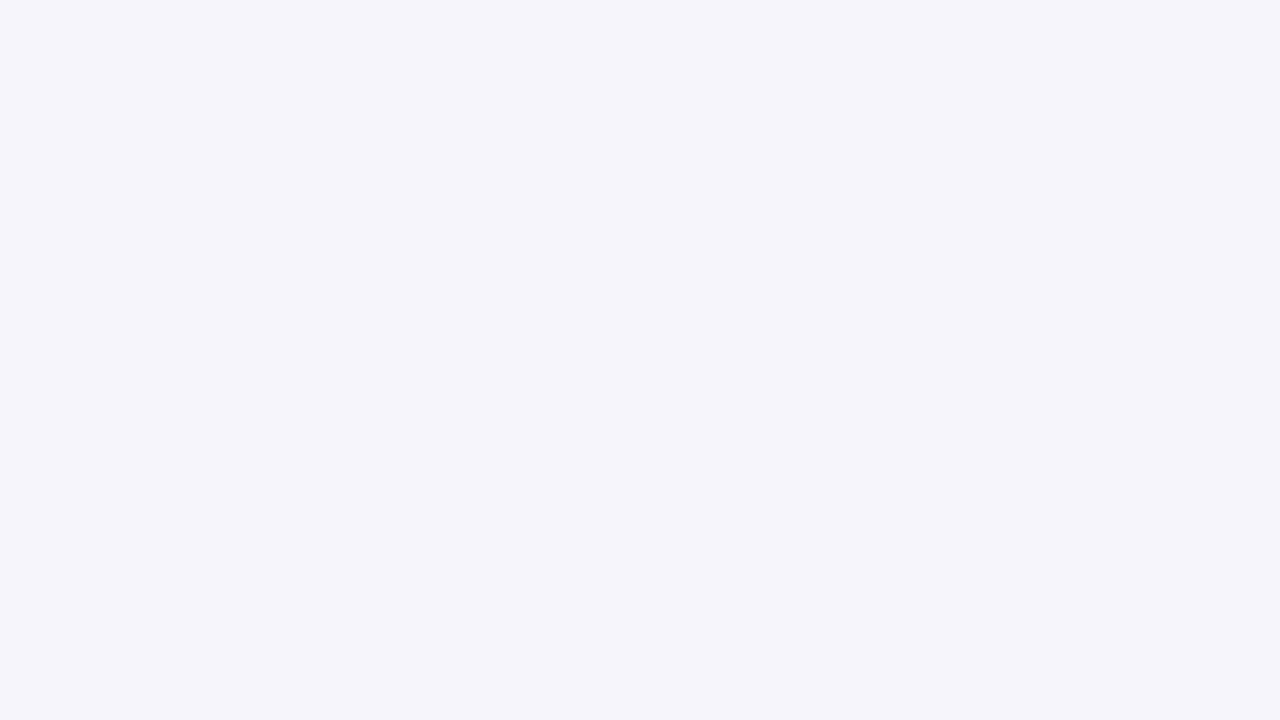

Company branding logo element is visible
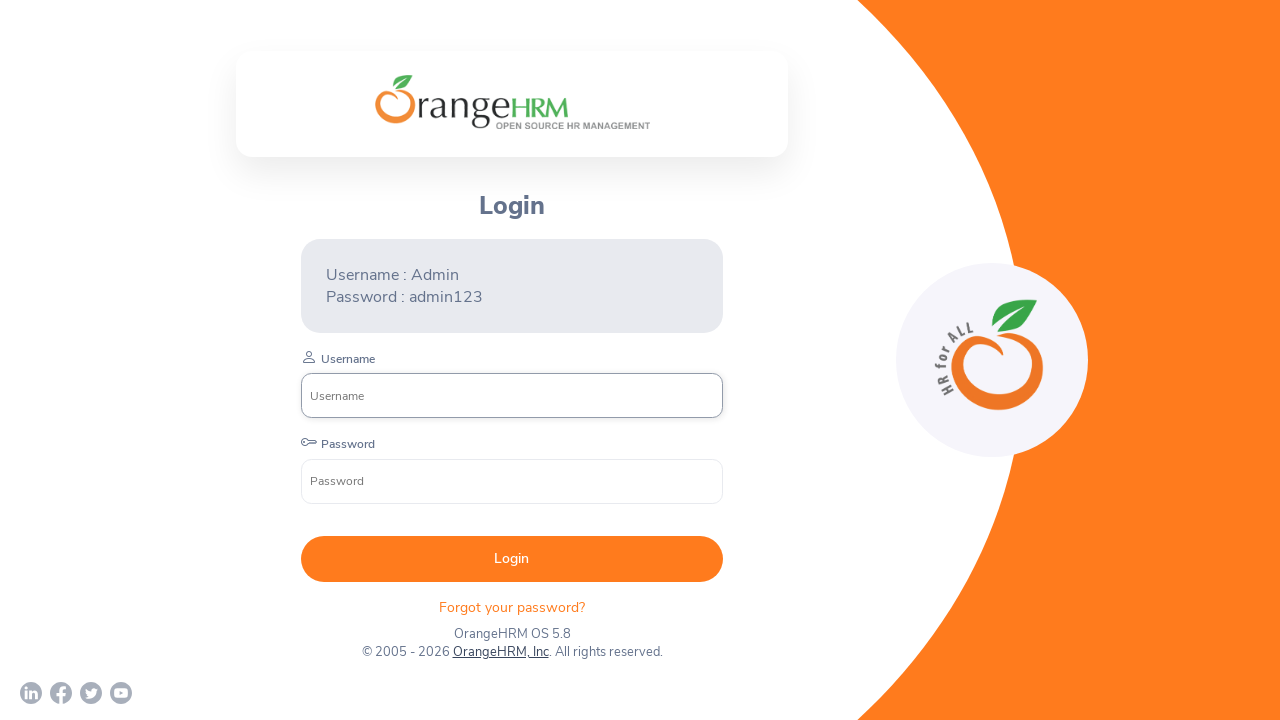

Verified that company branding logo is displayed on login page
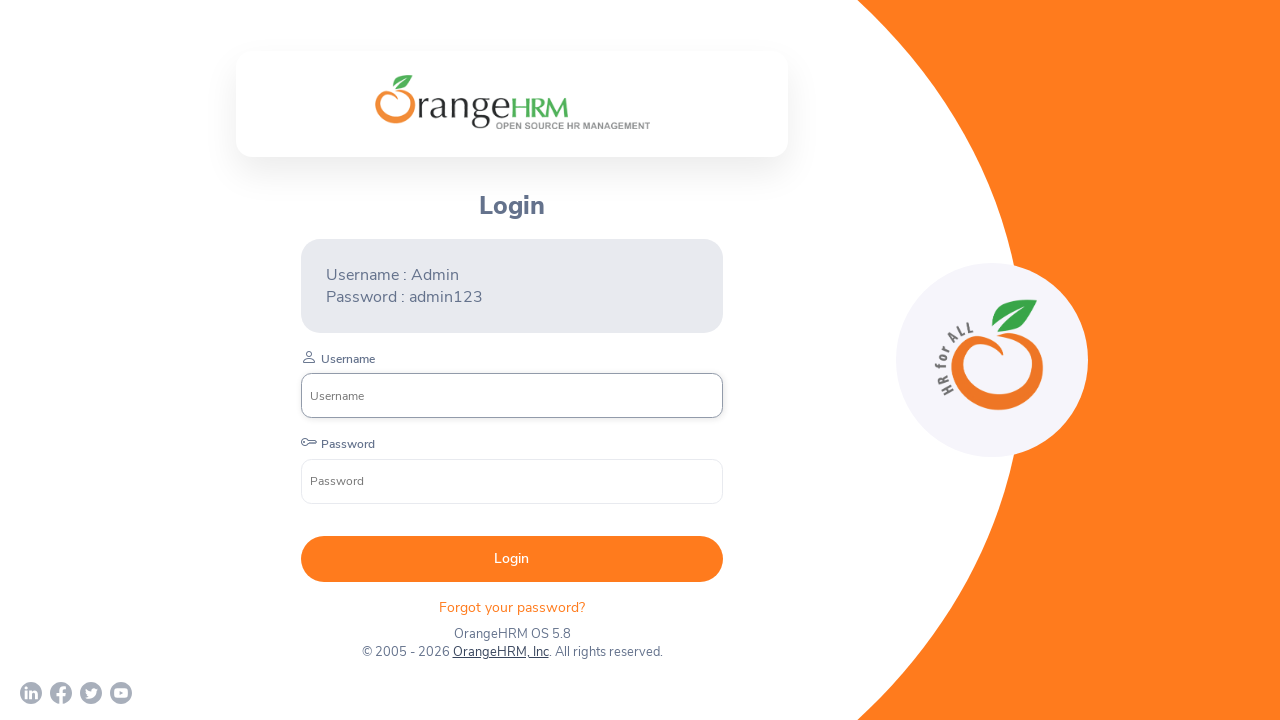

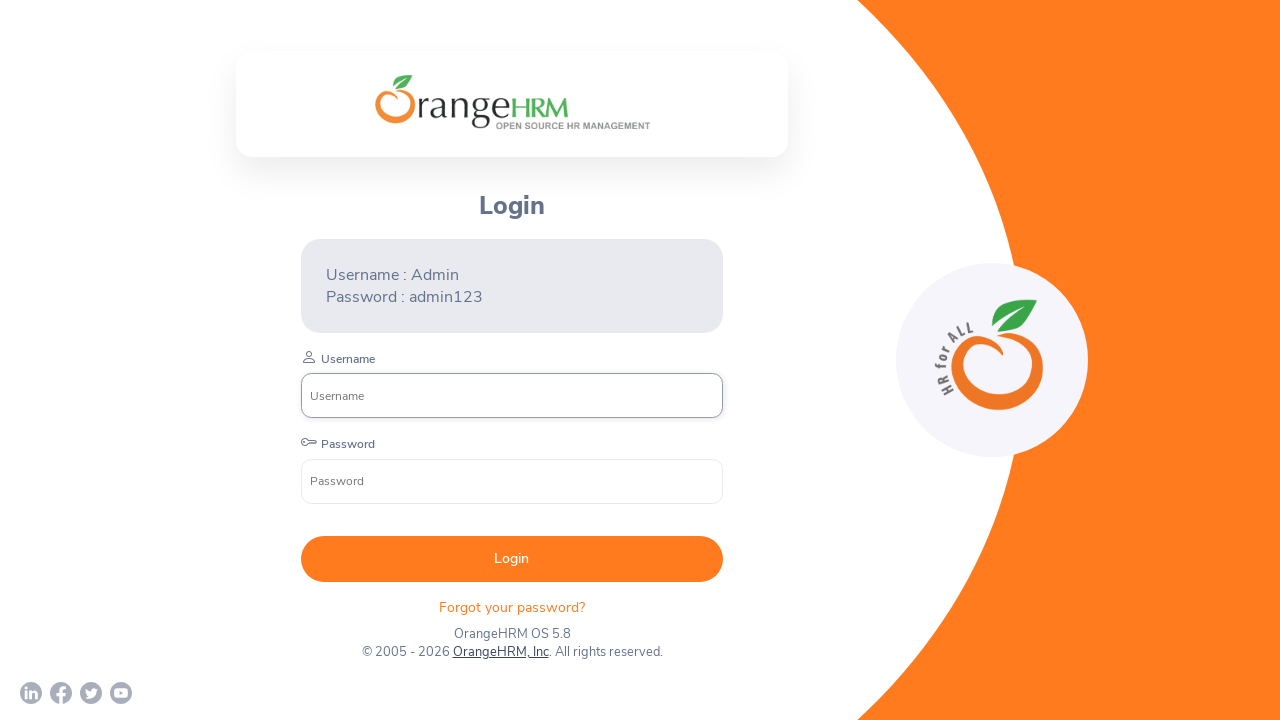